Navigates to the LOVB homepage and verifies that team cards are displayed on the page

Starting URL: https://www.lovb.com/

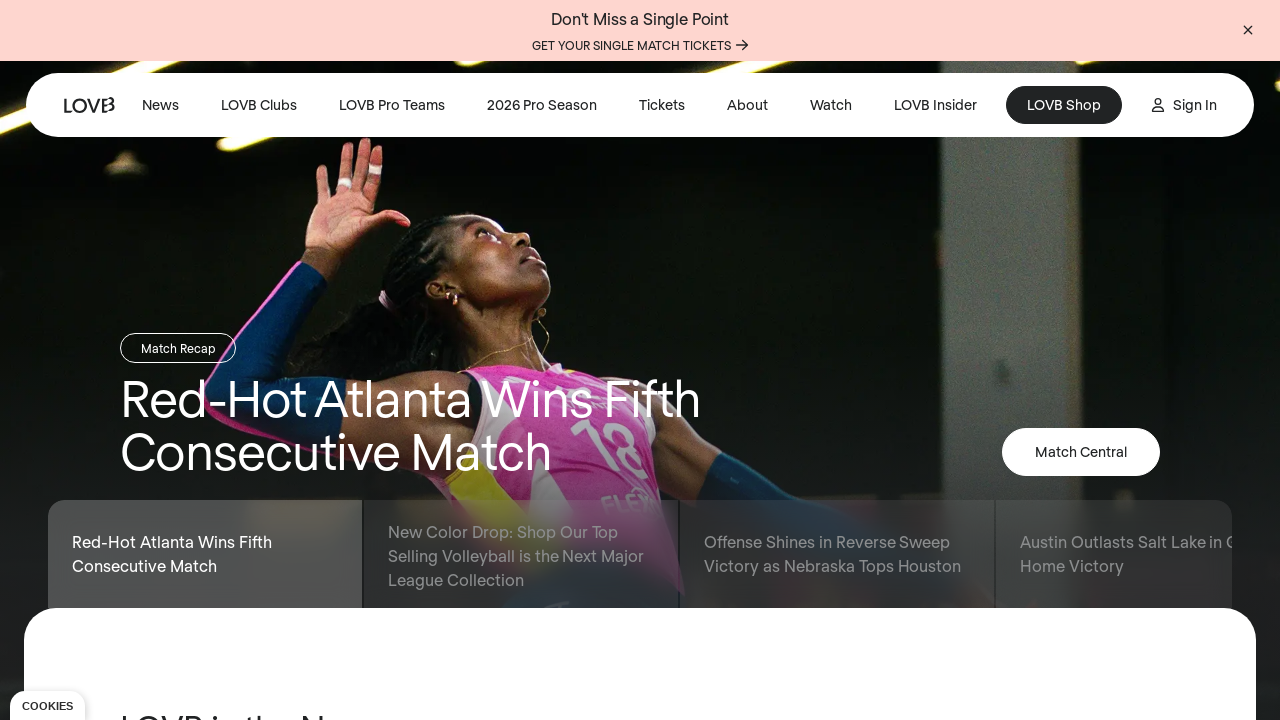

Navigated to LOVB homepage
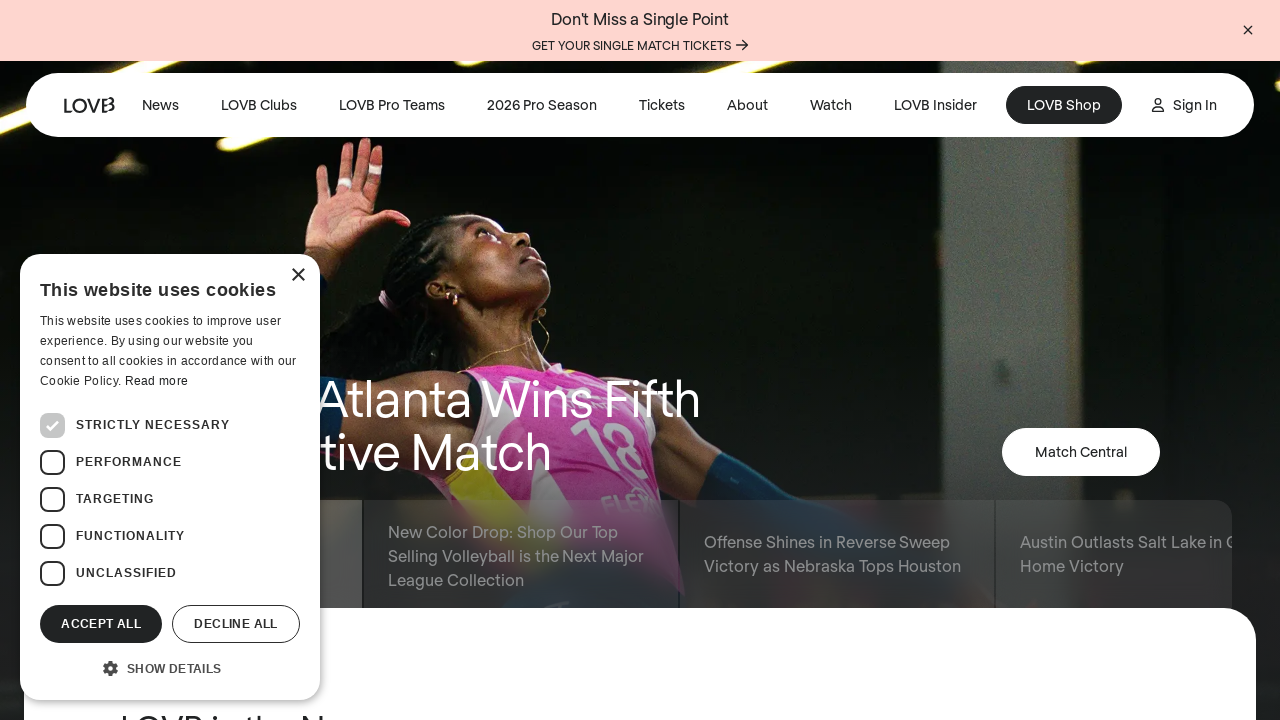

Team cards loaded on homepage
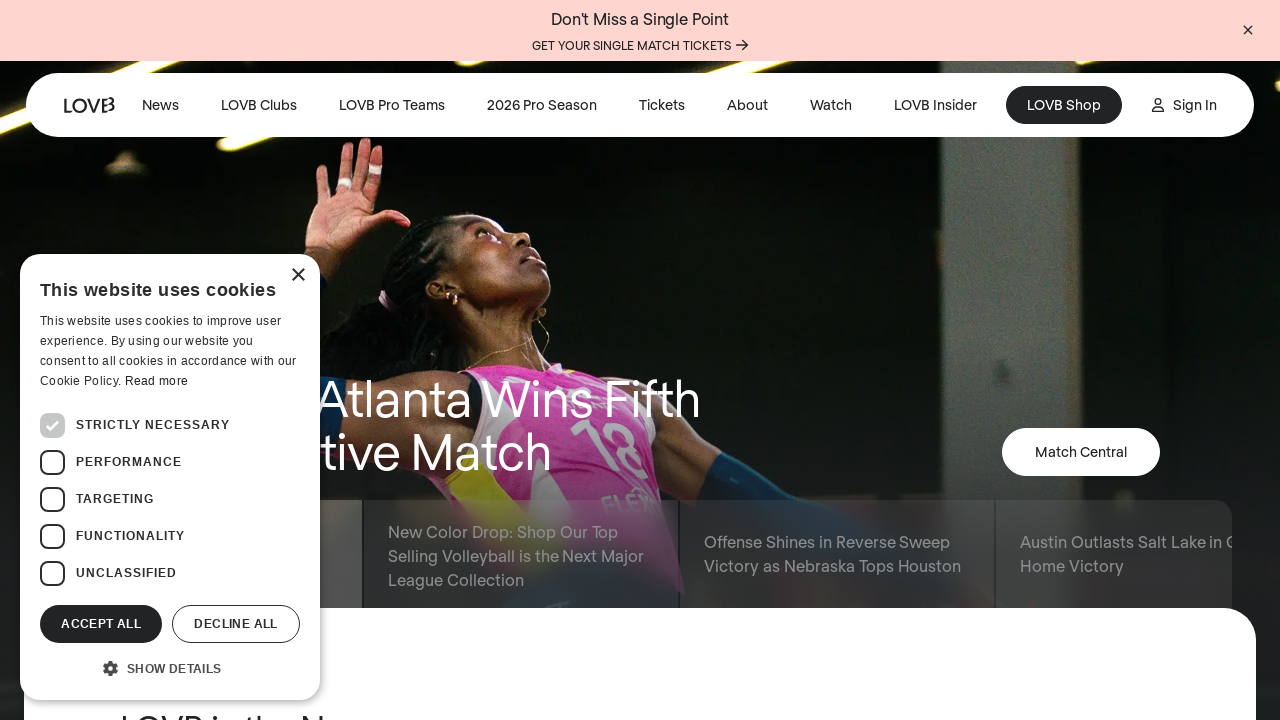

Verified team card links are present
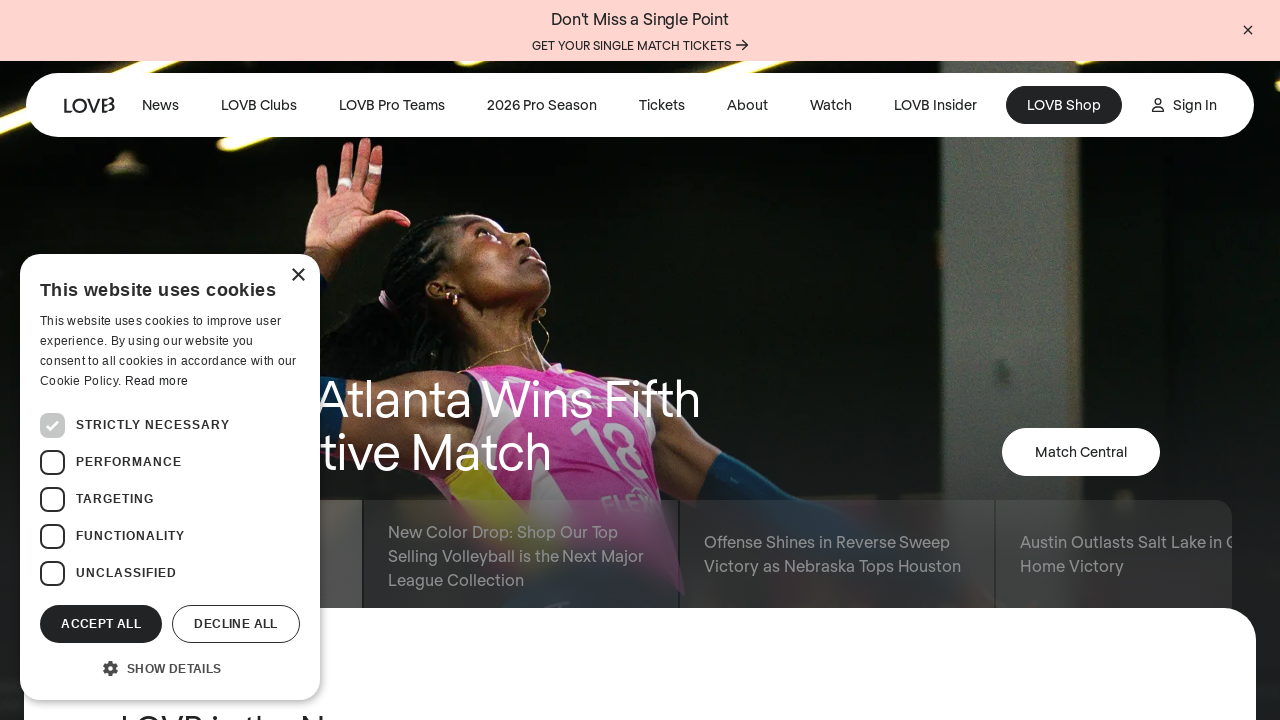

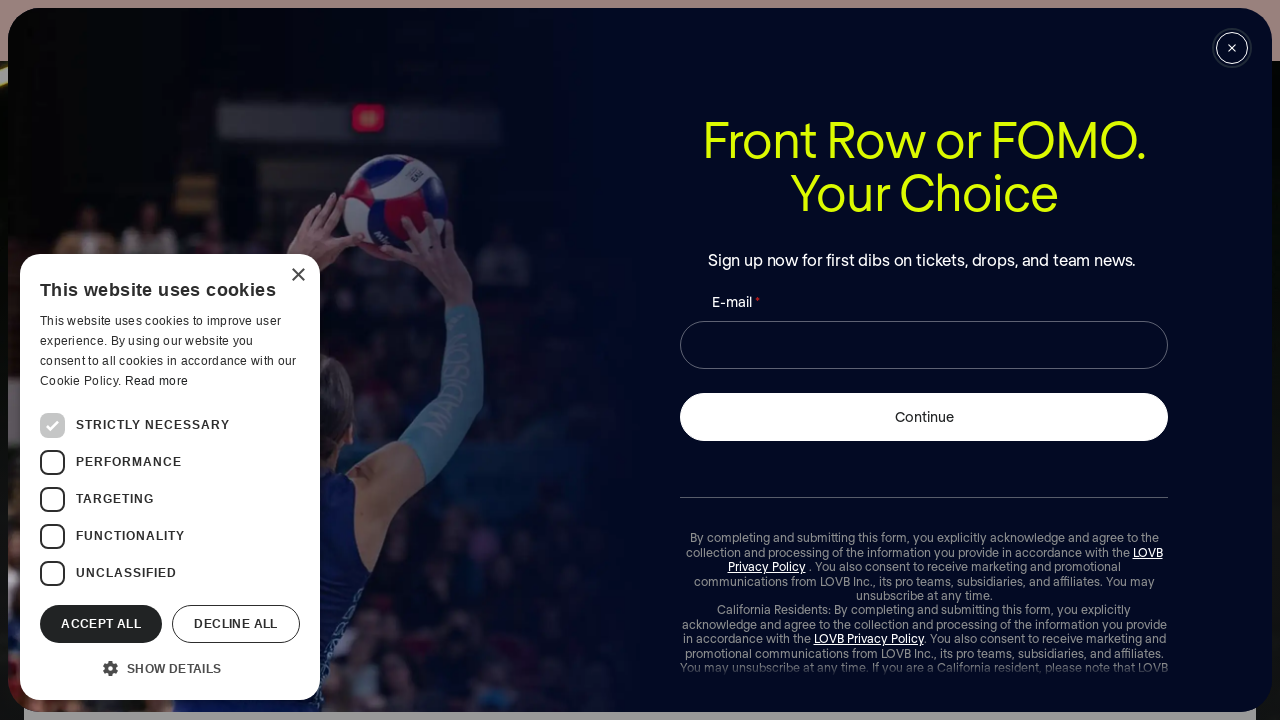